Tests clicking a button identified by class attribute multiple times and handling alerts that appear

Starting URL: http://uitestingplayground.com/classattr

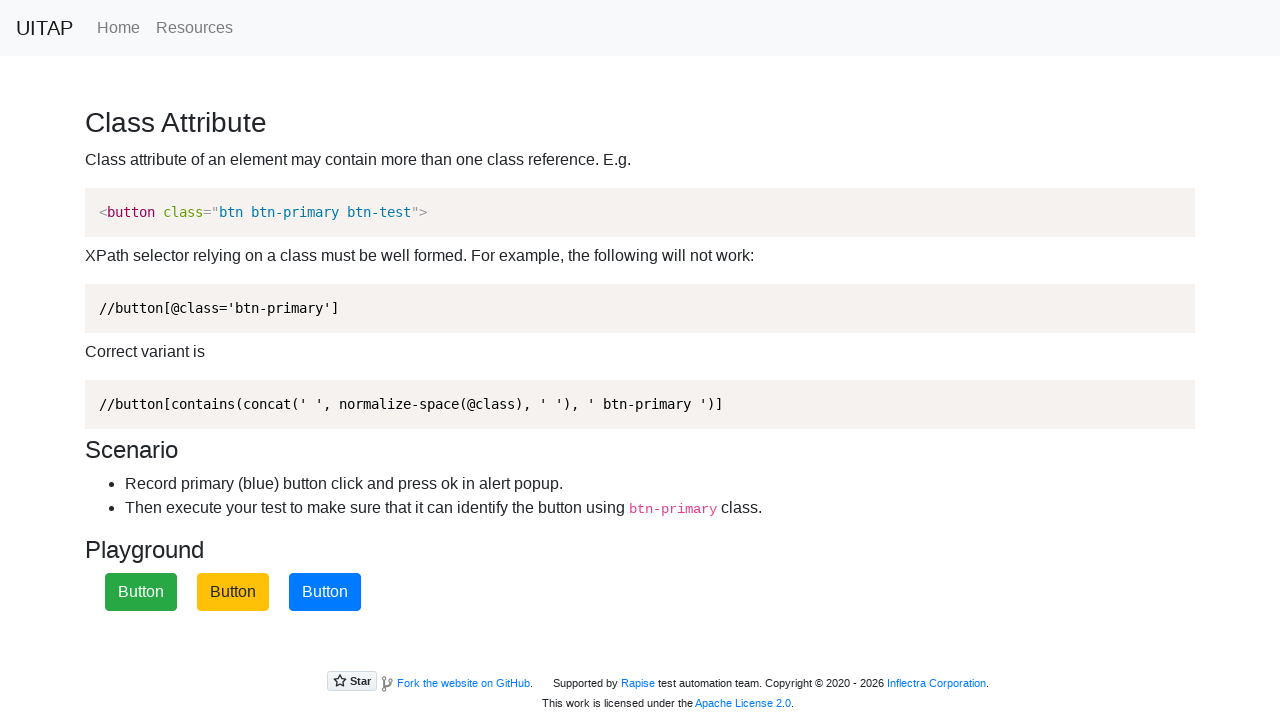

Clicked the blue btn-primary button at (325, 592) on xpath=//button[contains(concat(' ', normalize-space(@class), ' '), ' btn-primary
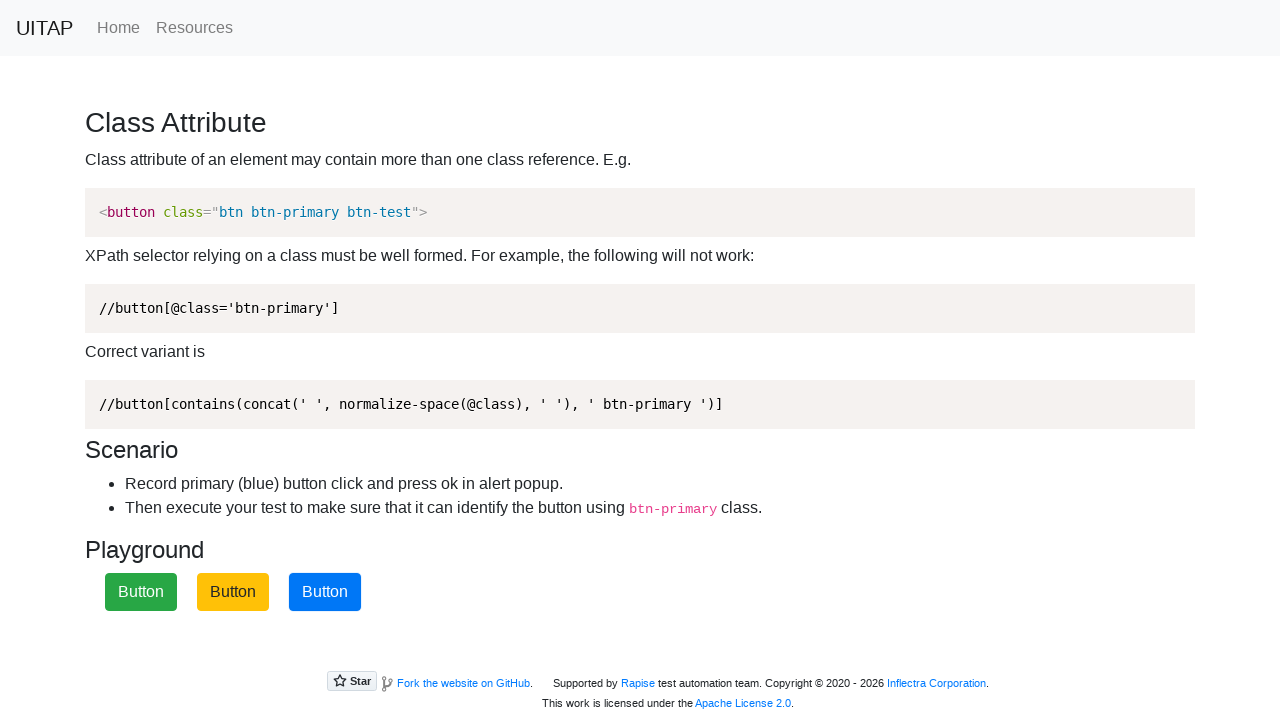

Accepted the alert dialog that appeared
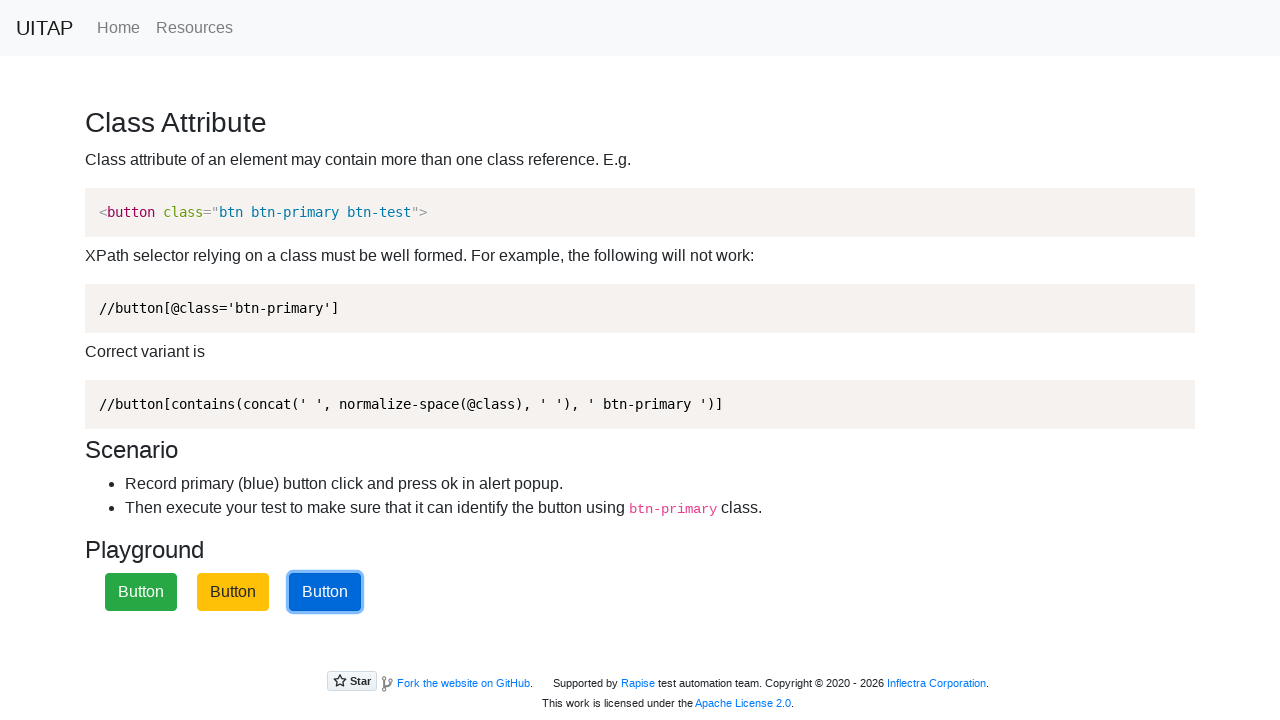

Clicked the blue btn-primary button at (325, 592) on xpath=//button[contains(concat(' ', normalize-space(@class), ' '), ' btn-primary
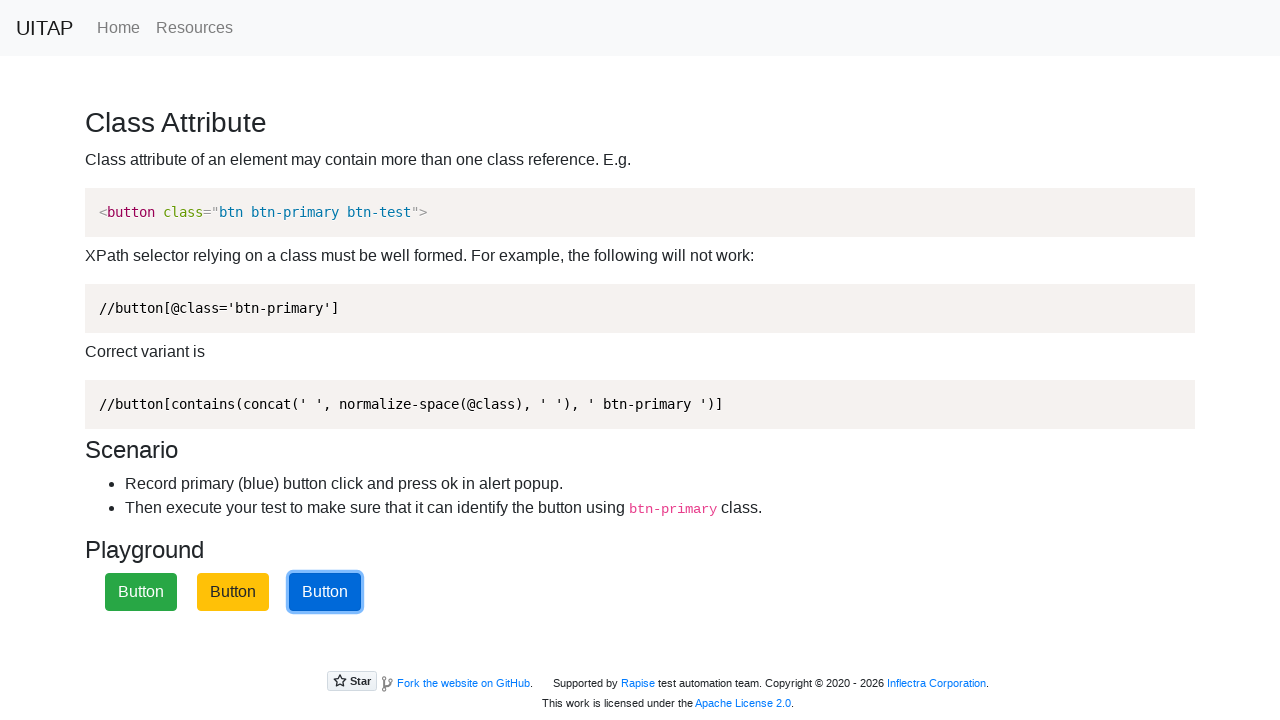

Accepted the alert dialog that appeared
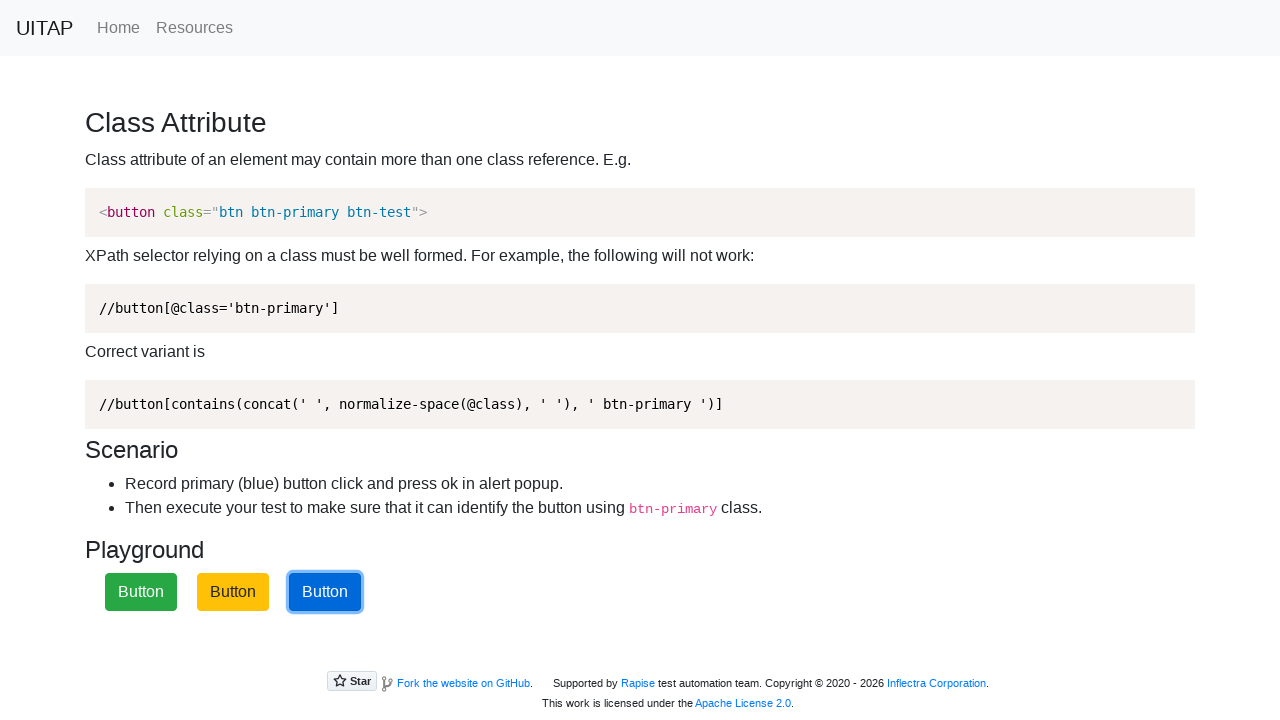

Clicked the blue btn-primary button at (325, 592) on xpath=//button[contains(concat(' ', normalize-space(@class), ' '), ' btn-primary
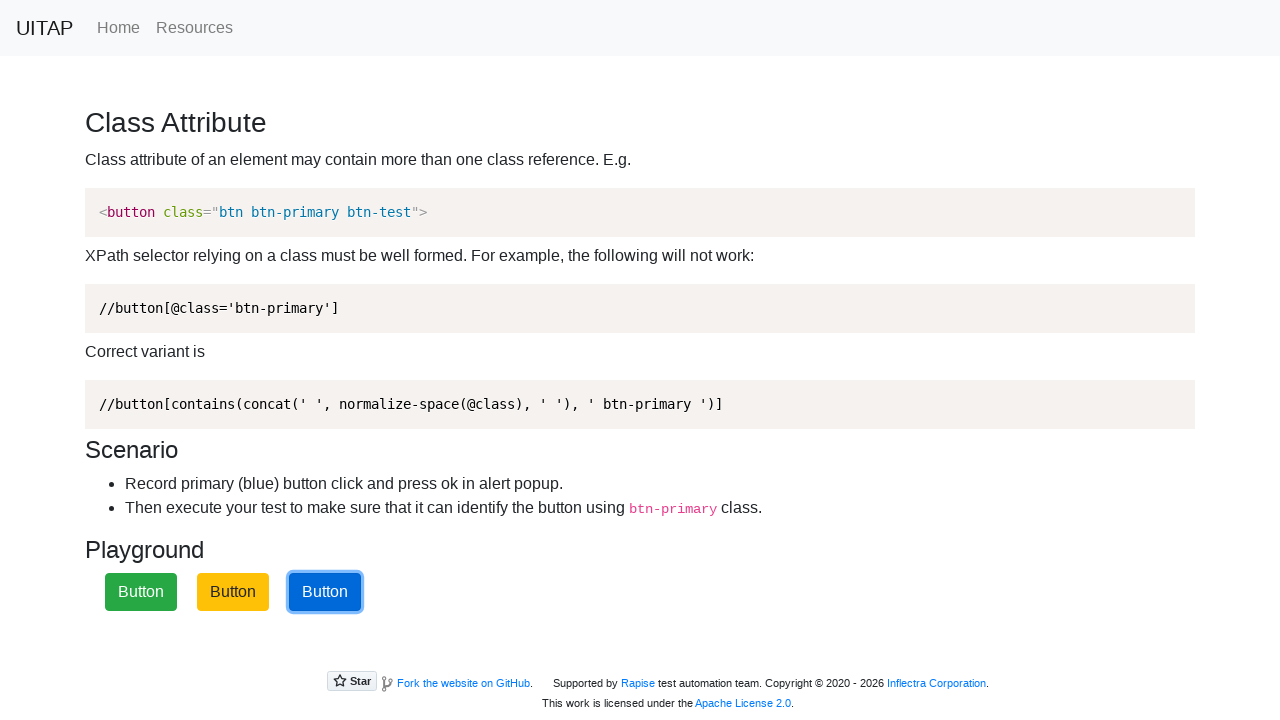

Accepted the alert dialog that appeared
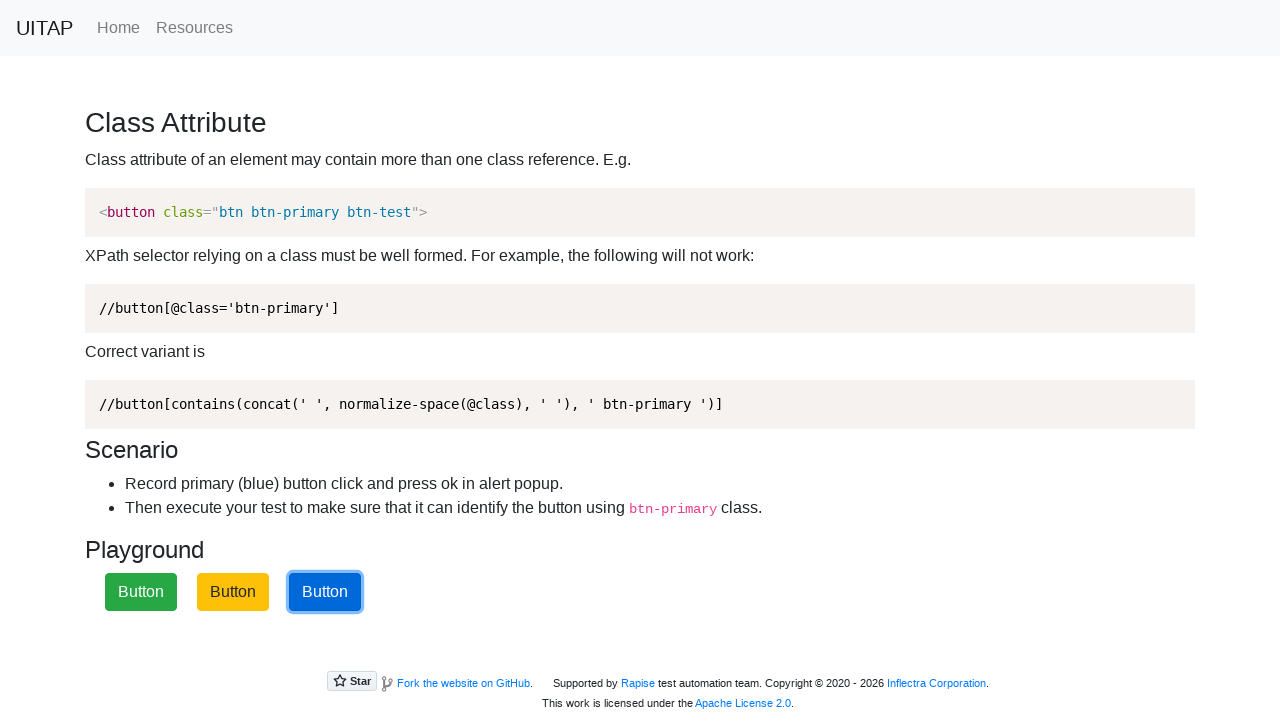

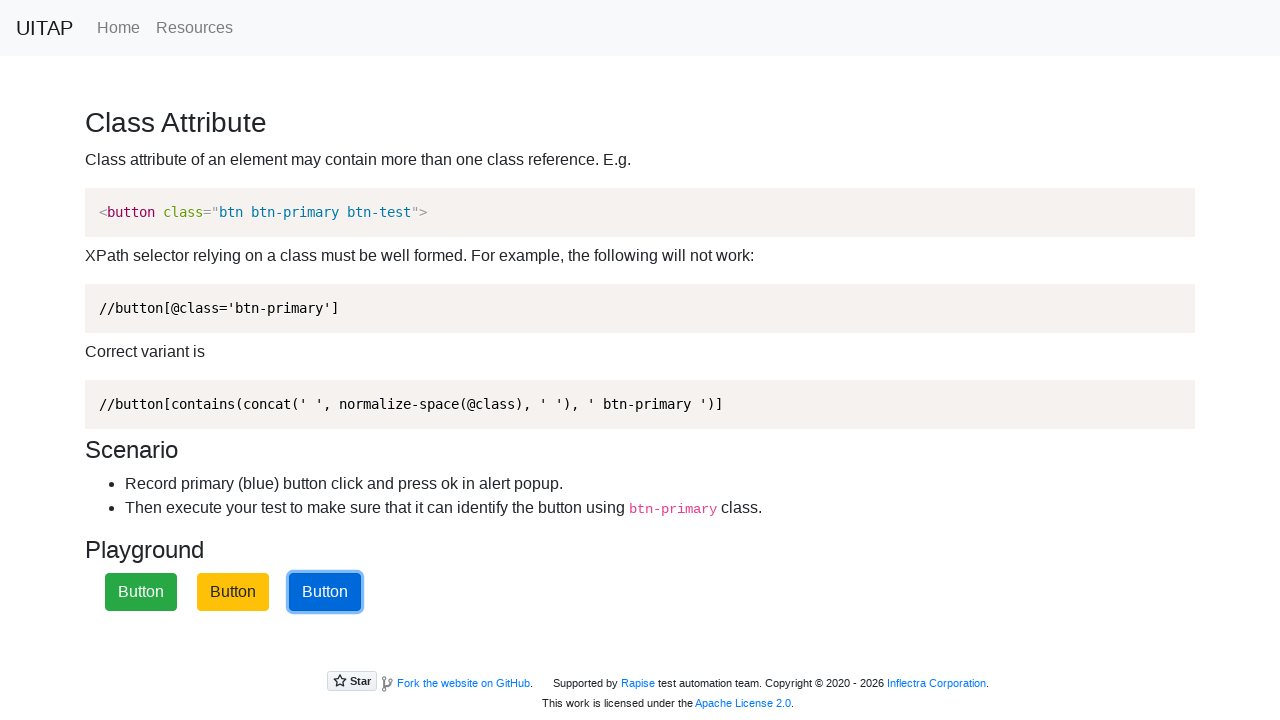